Tests timeout handling for AJAX-loaded elements by clicking the success button with an extended timeout.

Starting URL: http://uitestingplayground.com/ajax

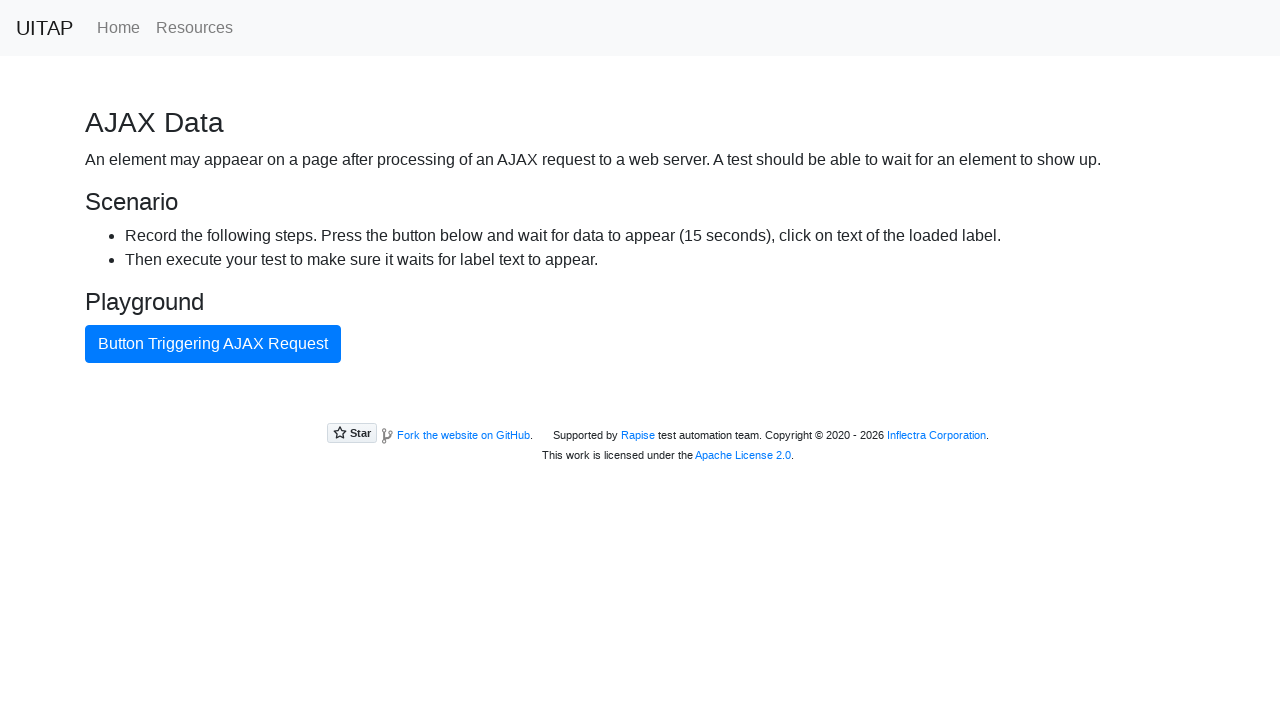

Clicked button triggering AJAX request at (213, 344) on button >> internal:has-text="Button Triggering AJAX Request"i
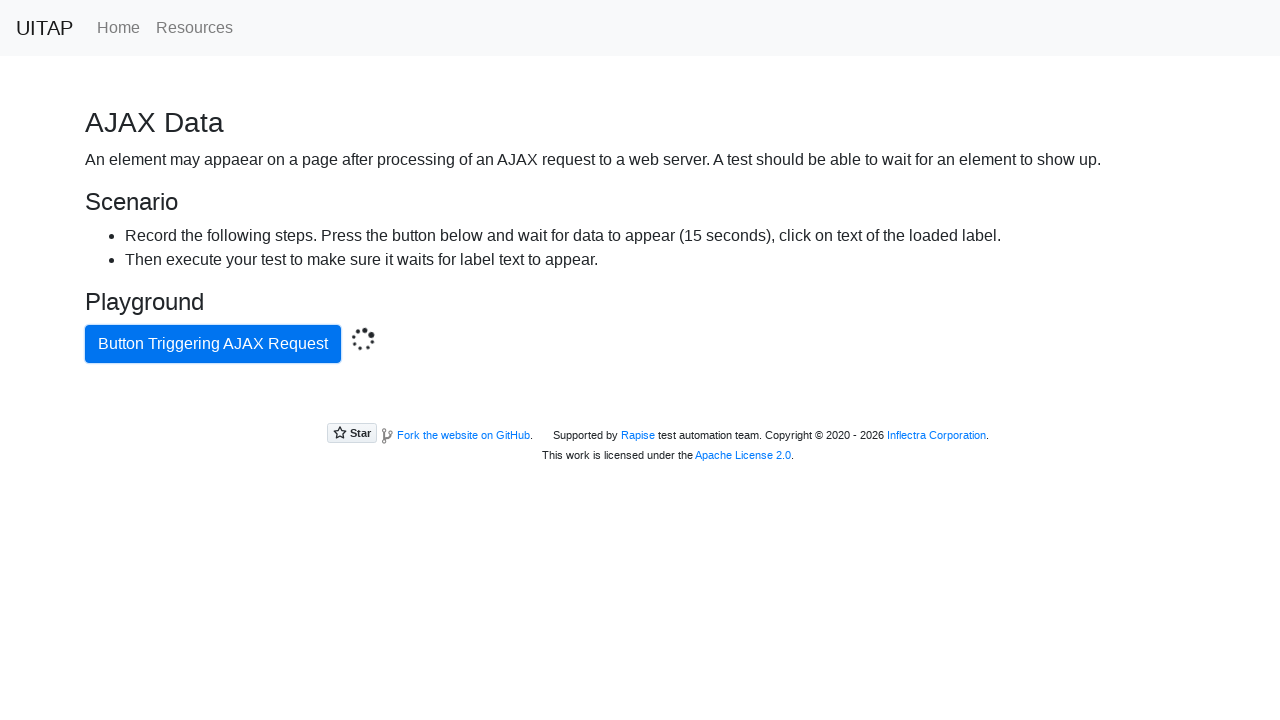

Clicked success button with 16-second timeout for AJAX-loaded element at (640, 405) on .bg-success
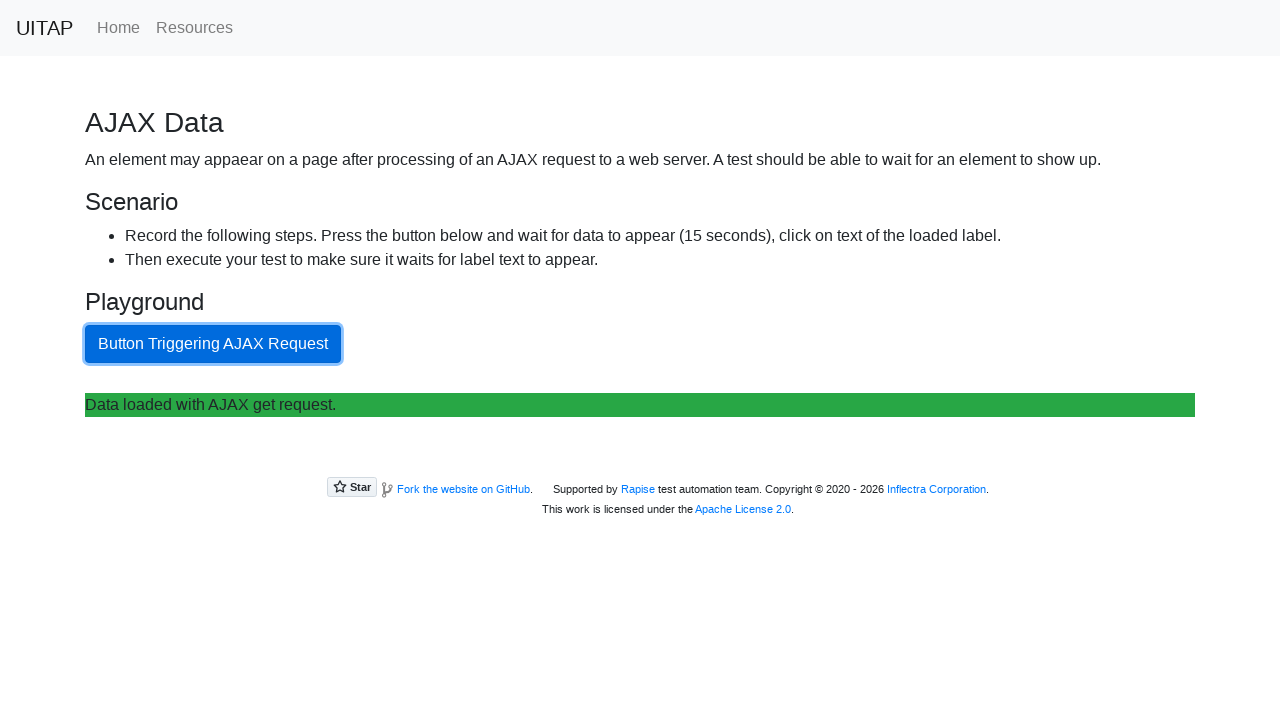

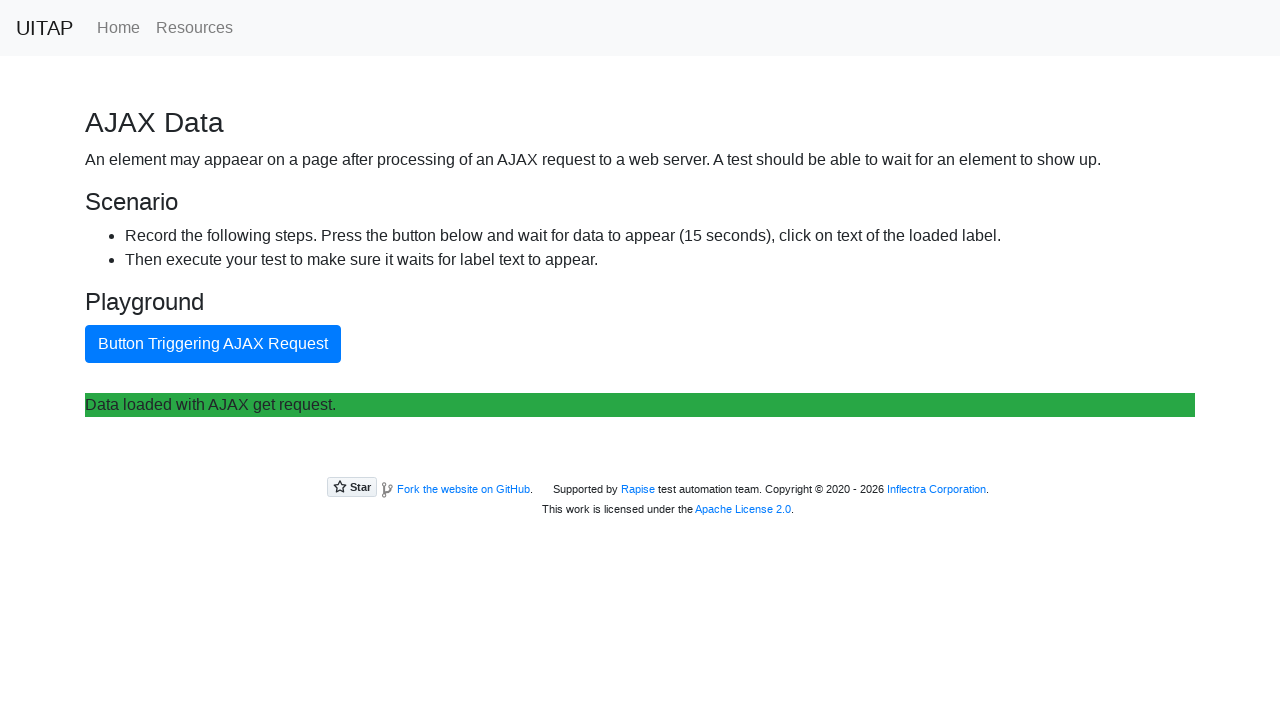